Tests various UI interactions on an automation practice page including selecting a radio button, choosing a dropdown option, clicking a checkbox, and interacting with table elements.

Starting URL: https://rahulshettyacademy.com/AutomationPractice/

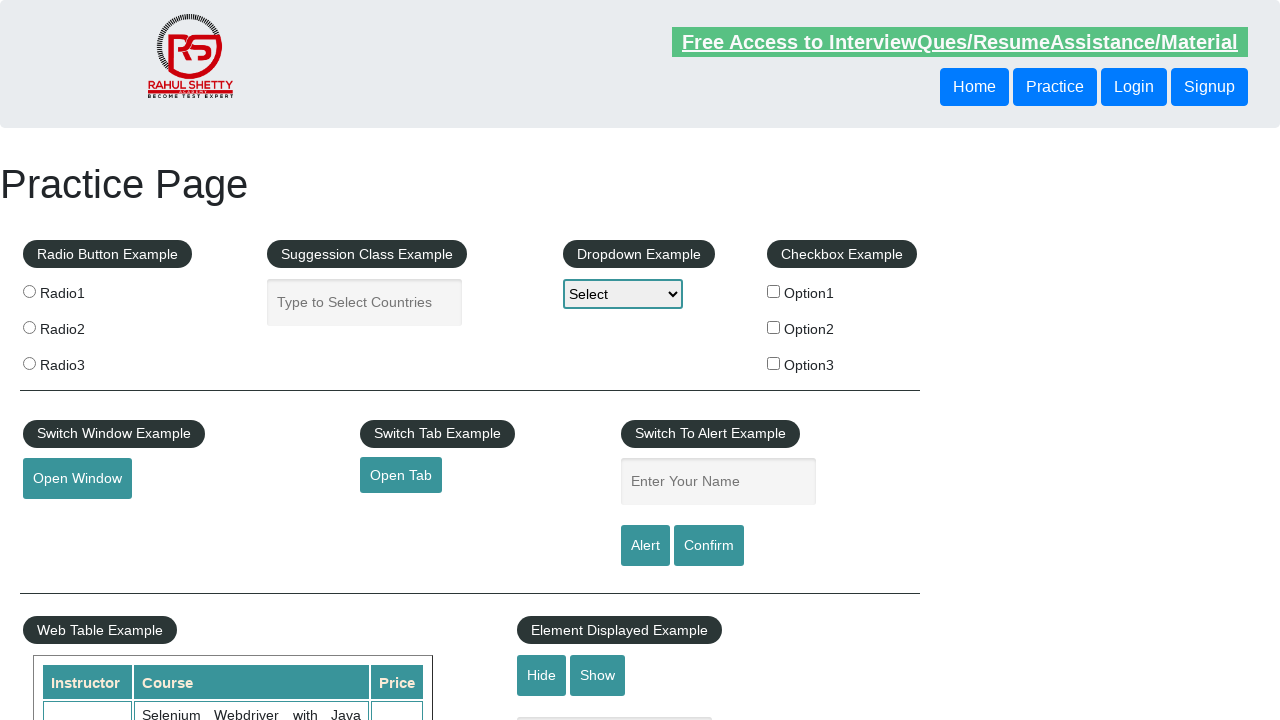

Selected second radio button at (29, 327) on input[name='radioButton'] >> nth=1
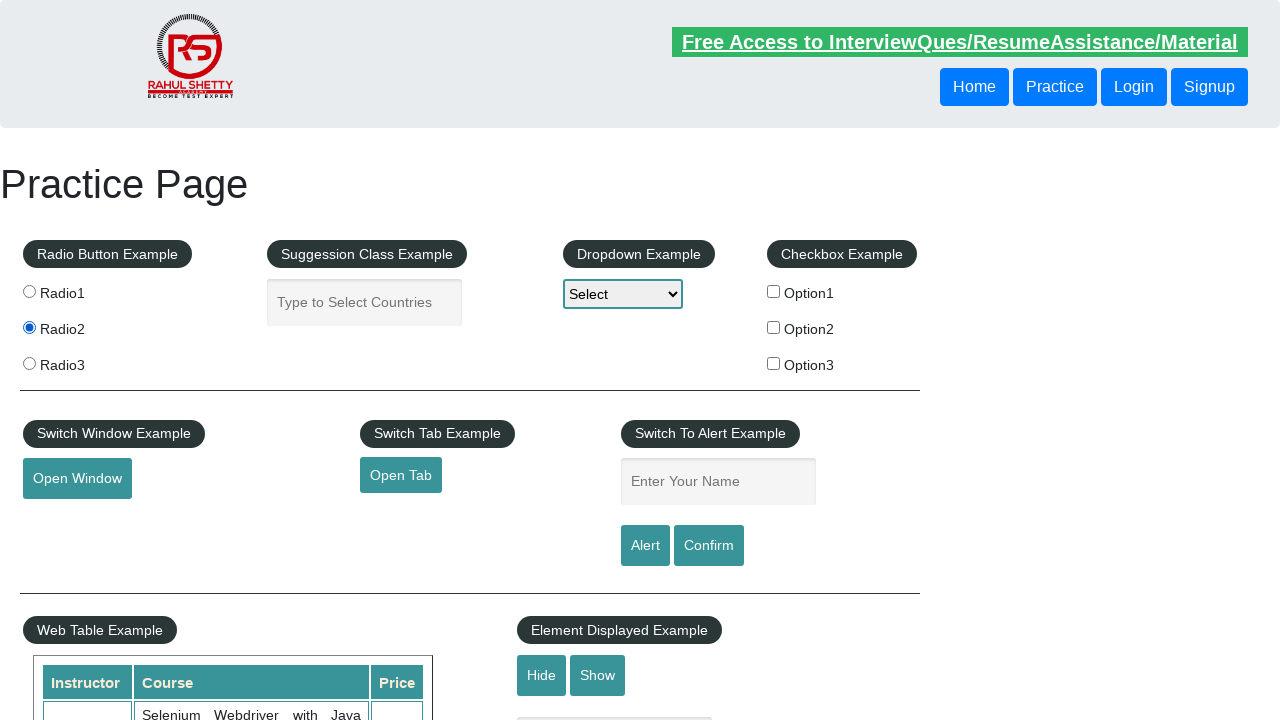

Selected third option (Option3) from dropdown on #dropdown-class-example
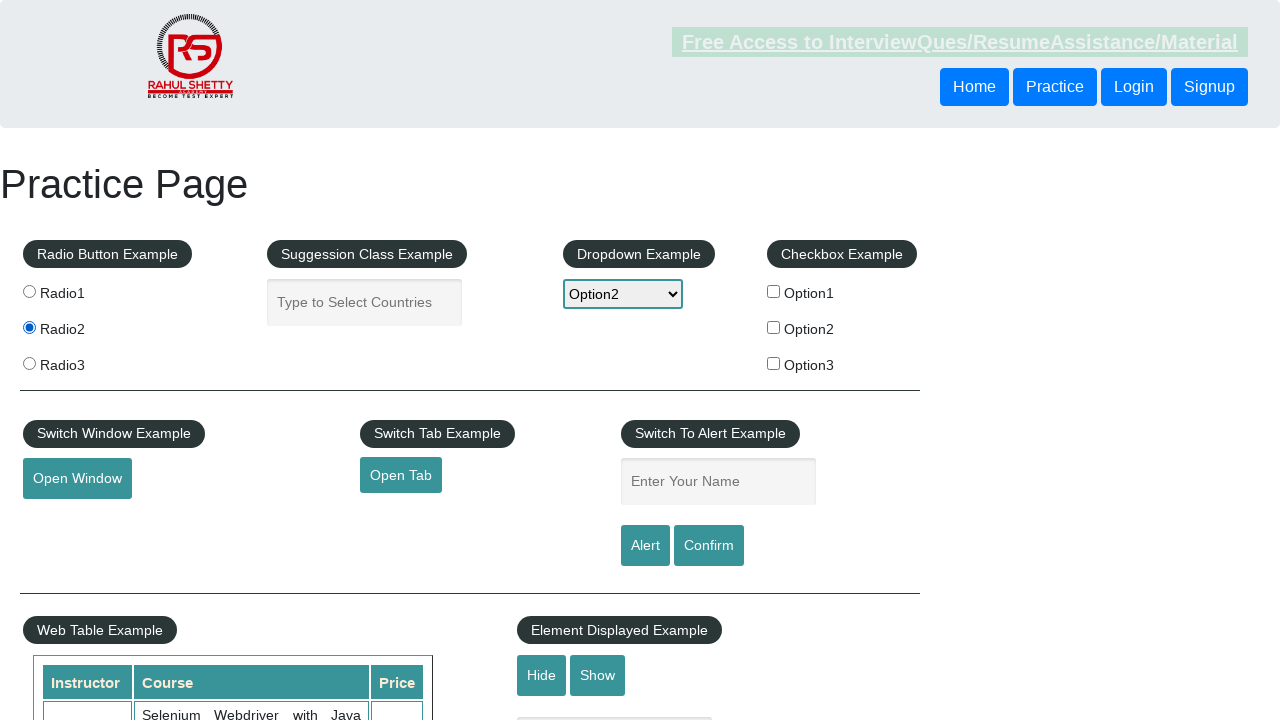

Clicked second checkbox (checkBoxOption2) at (774, 327) on #checkBoxOption2
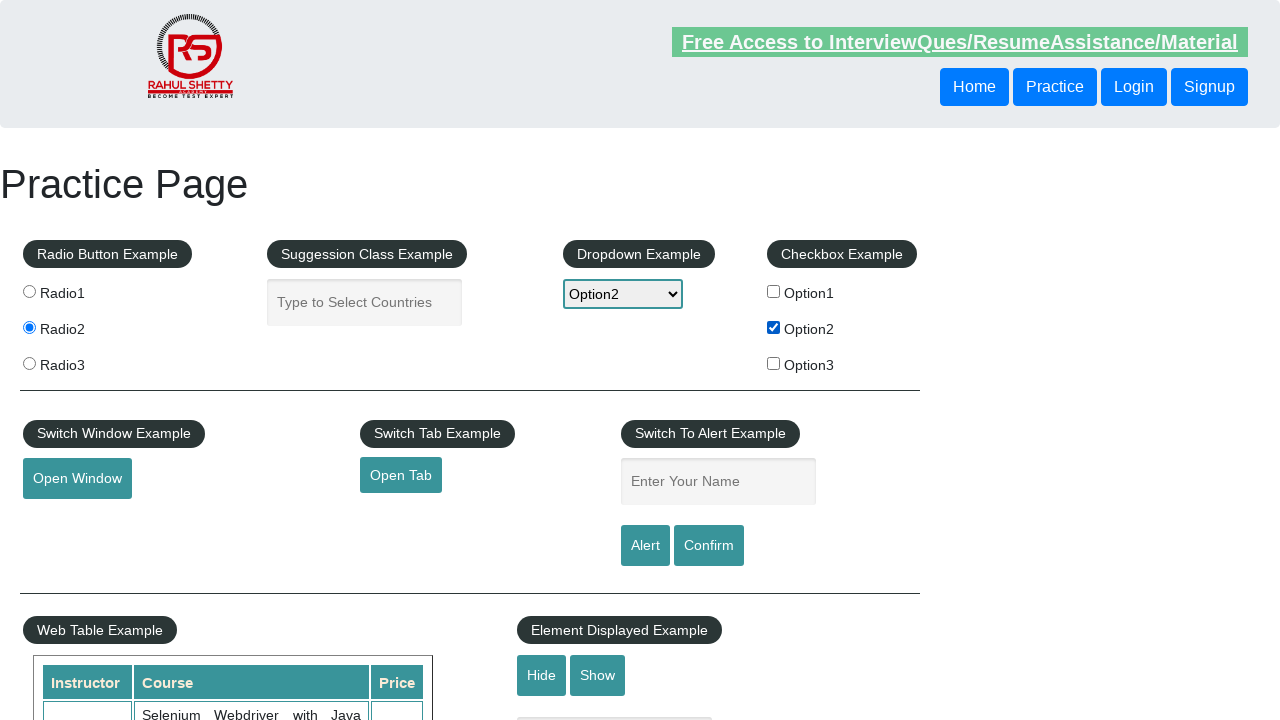

First table (courses) loaded and verified
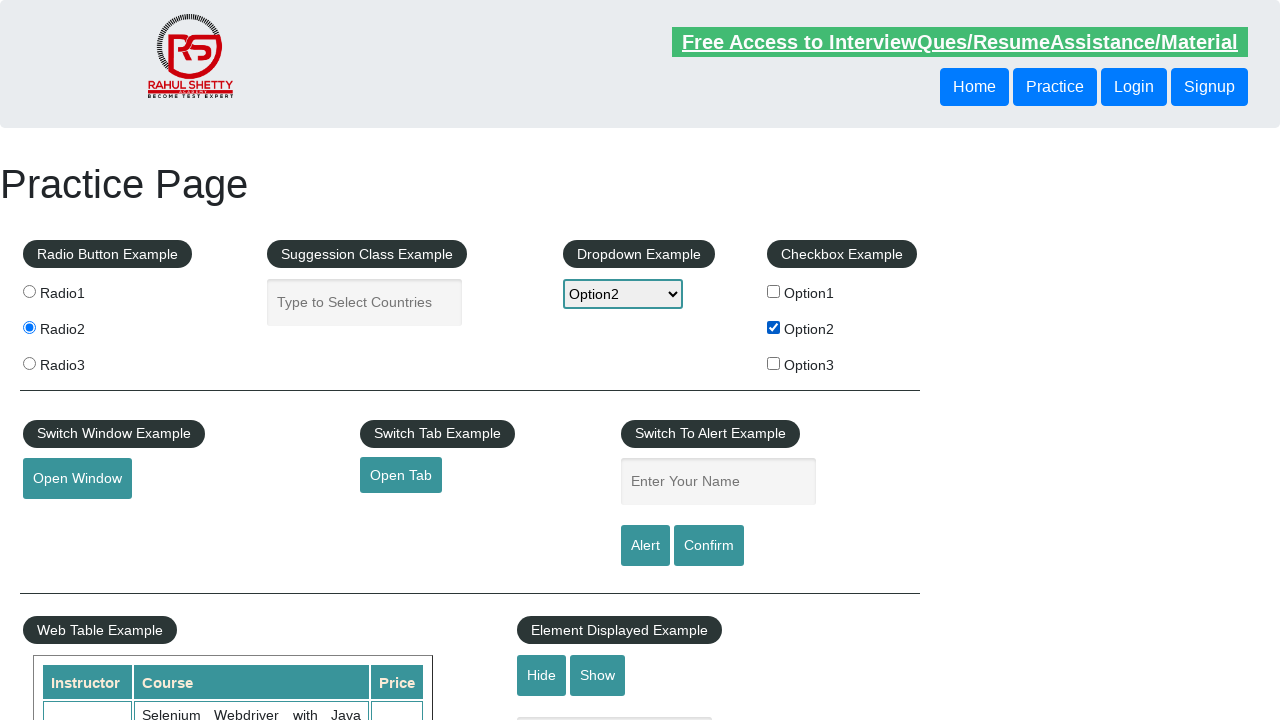

Second row in courses table verified
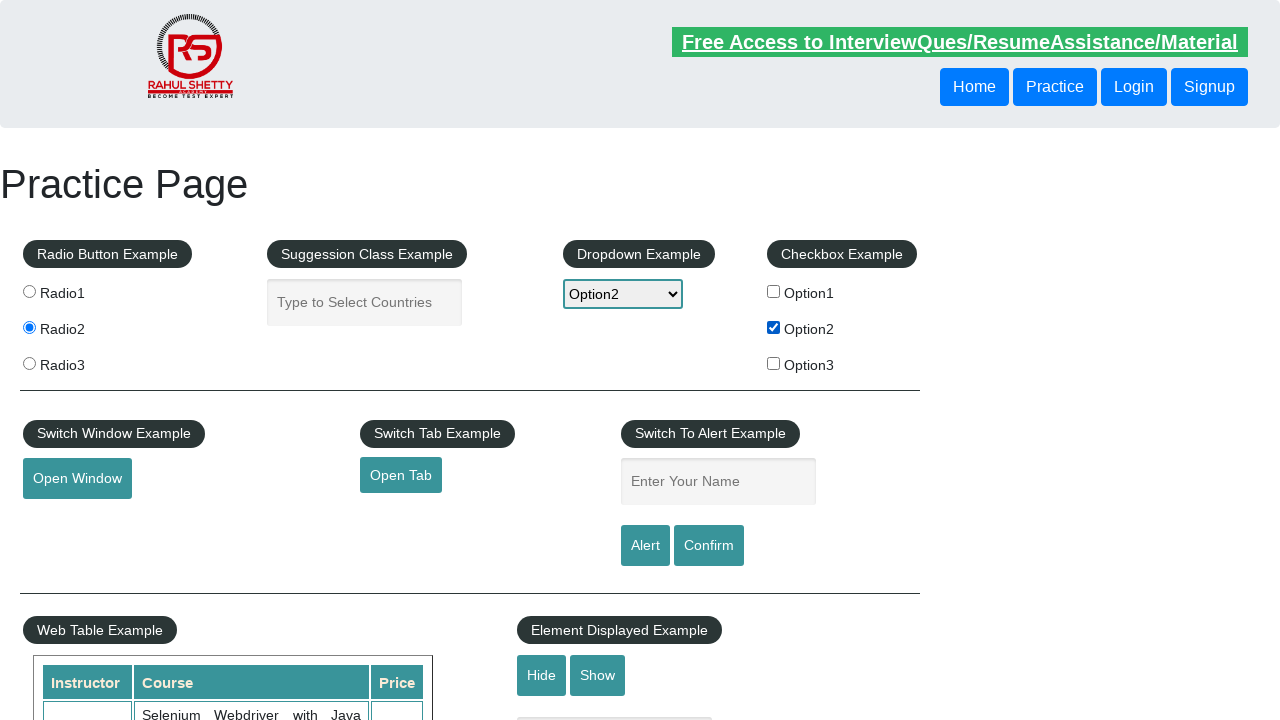

Second table (tableFixHead with product) loaded and verified
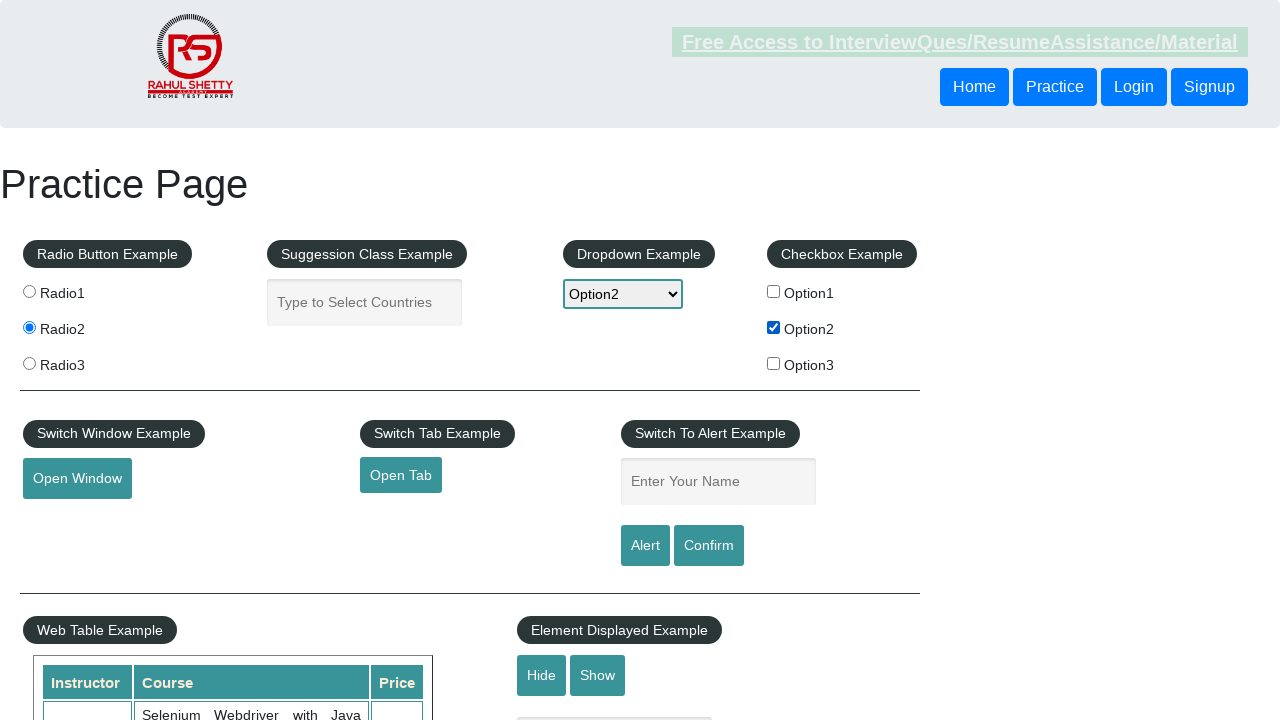

Checkboxes verified to be present on page
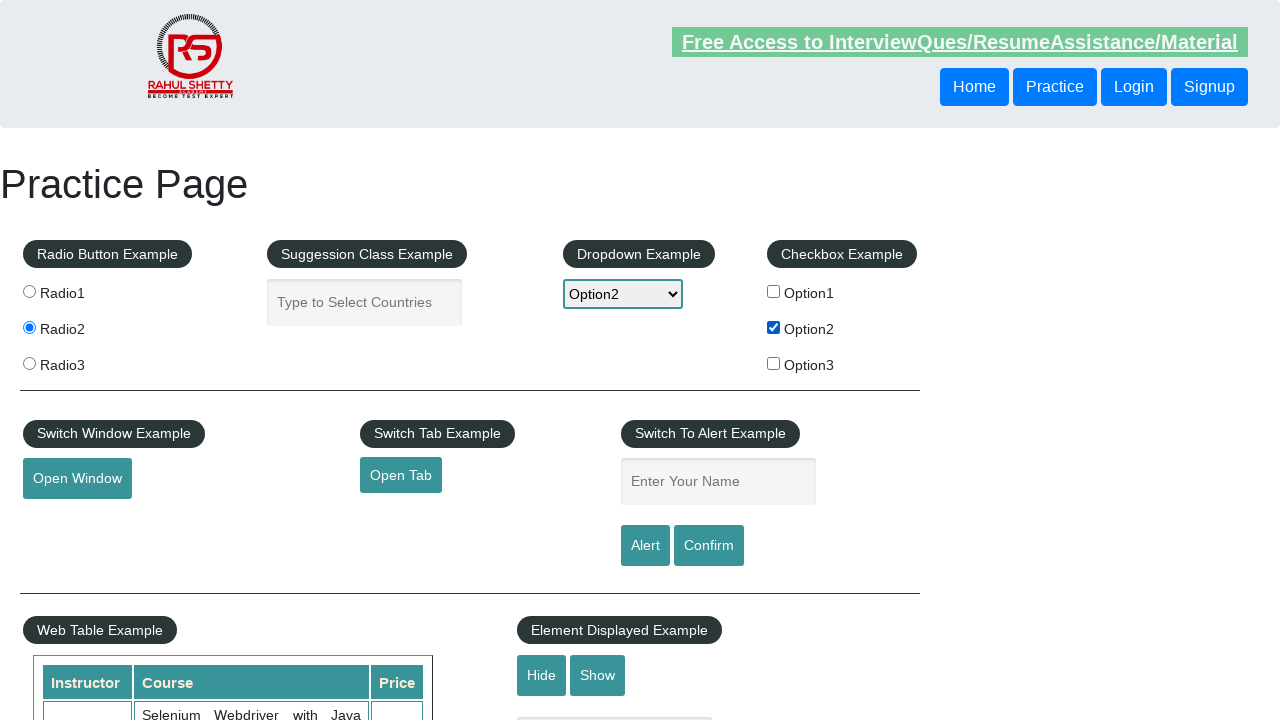

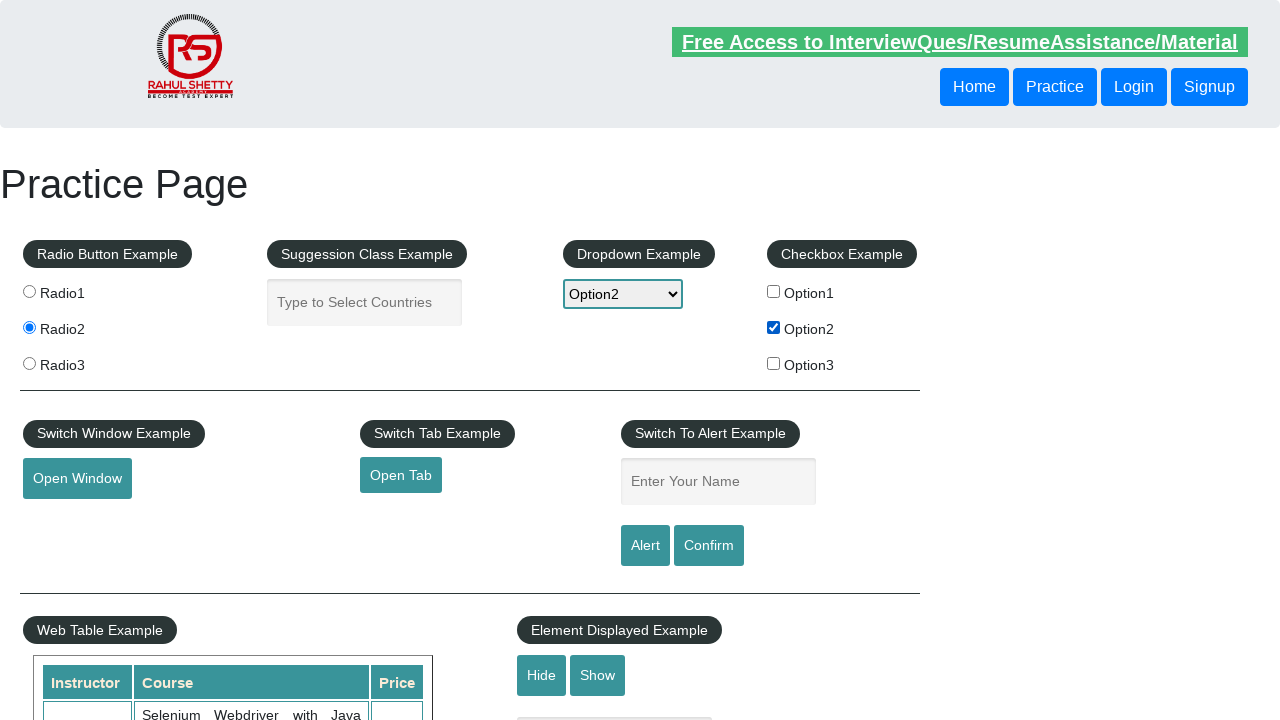